Tests file download functionality by locating a download link and initiating a file download

Starting URL: http://speedtest.tele2.net/

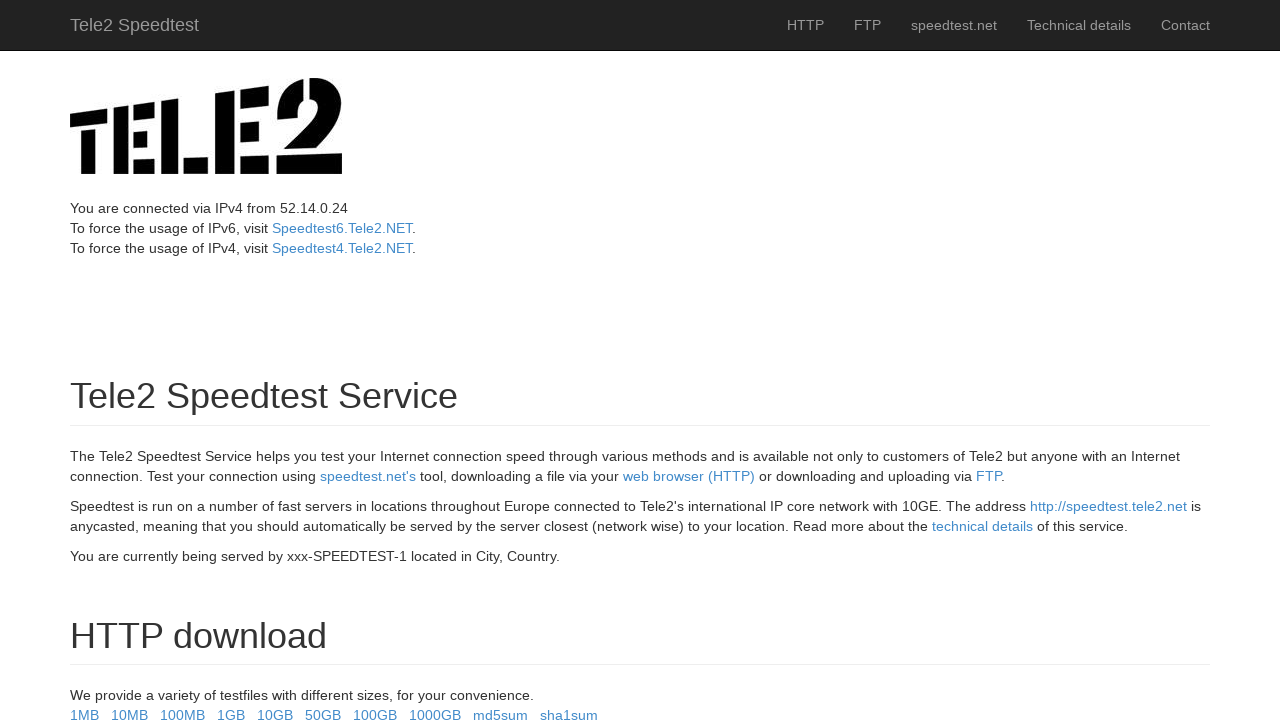

Located the 1MB download link
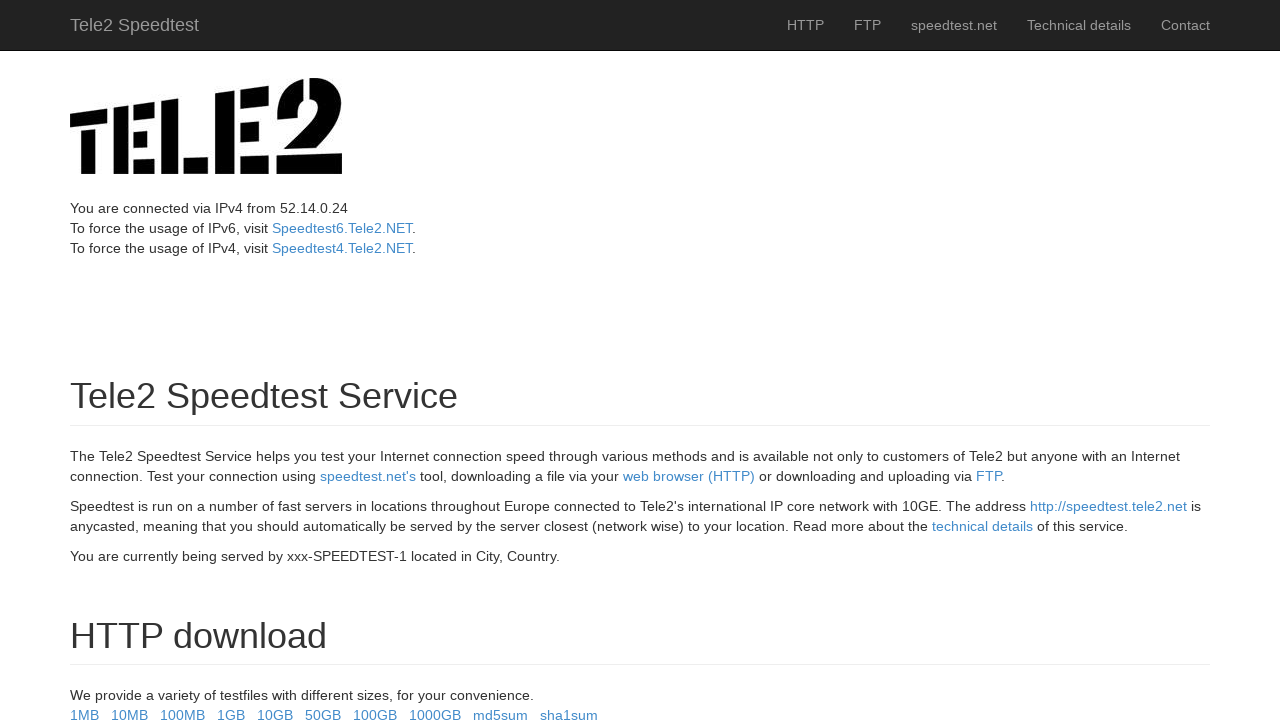

Waited for 1MB download link to be visible
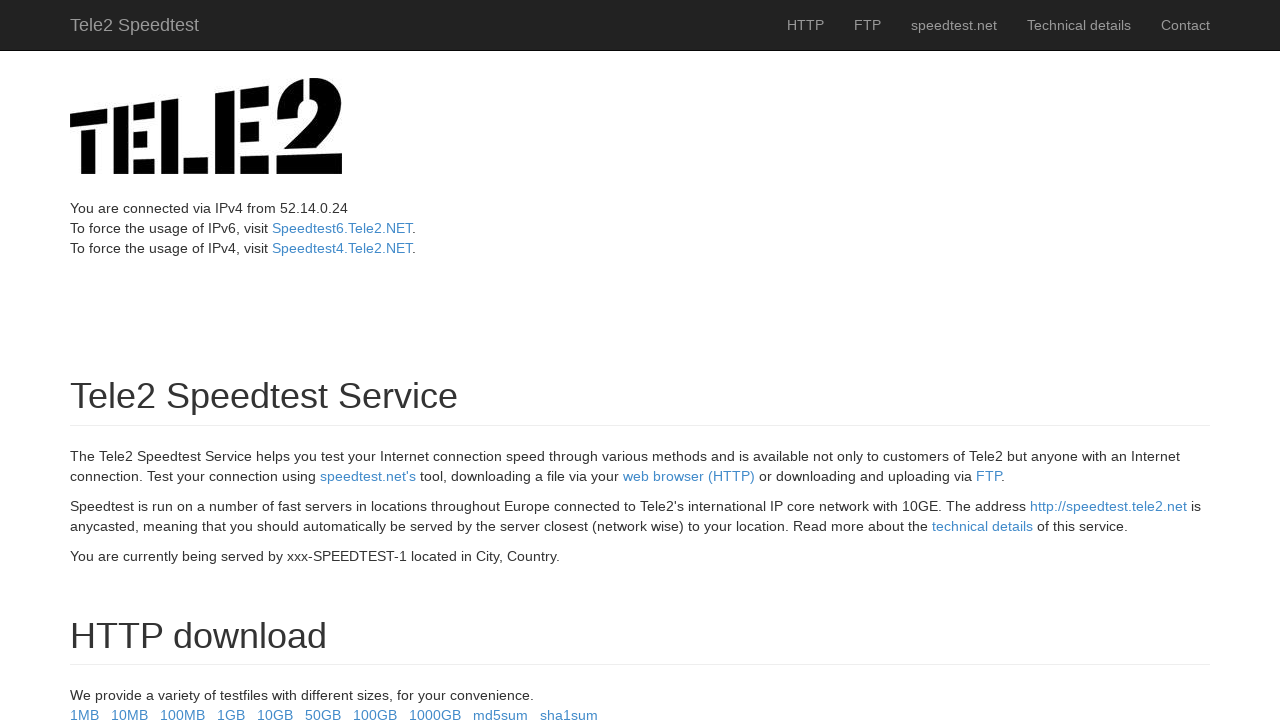

Clicked the 1MB download link to initiate file download at (84, 712) on a >> internal:has-text="1MB"i
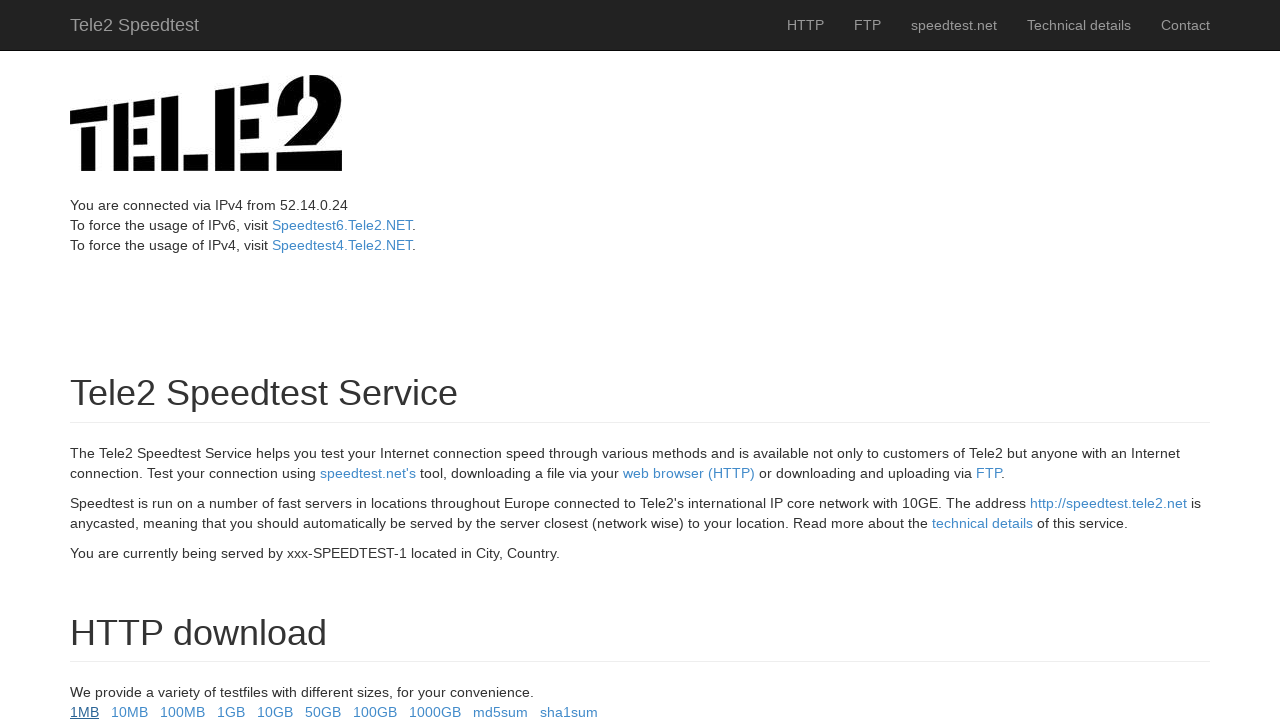

File download completed successfully
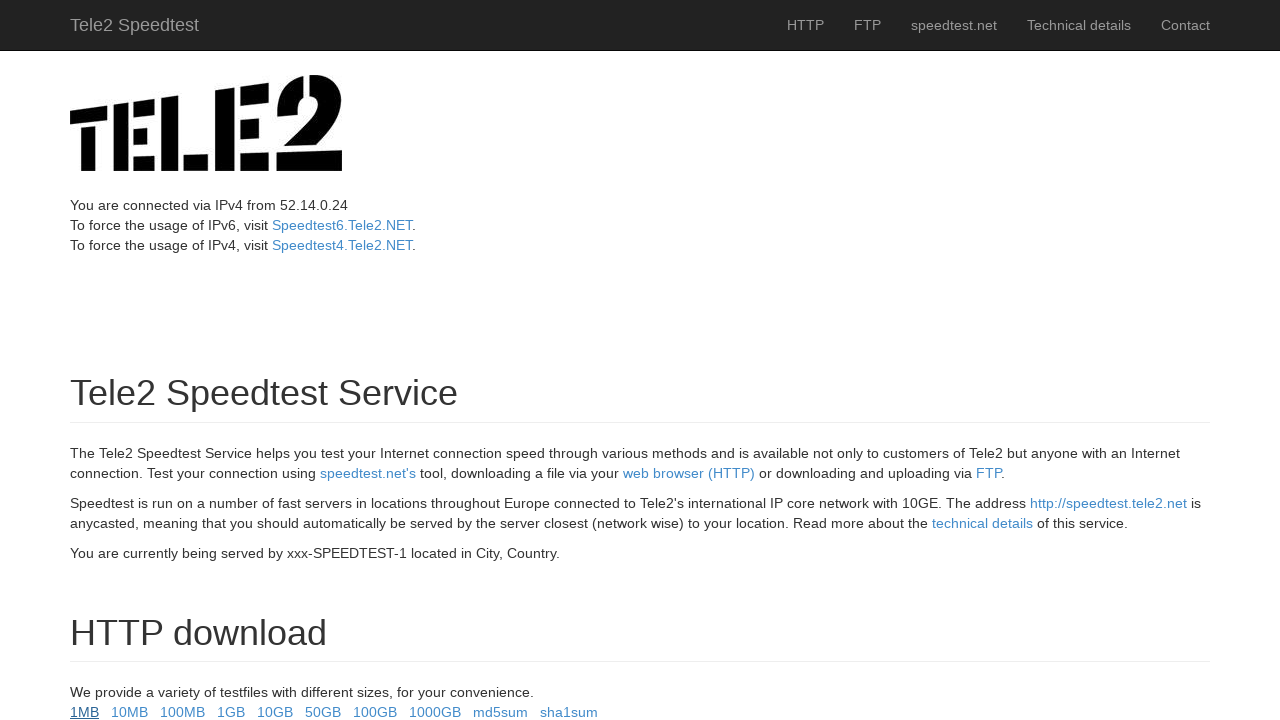

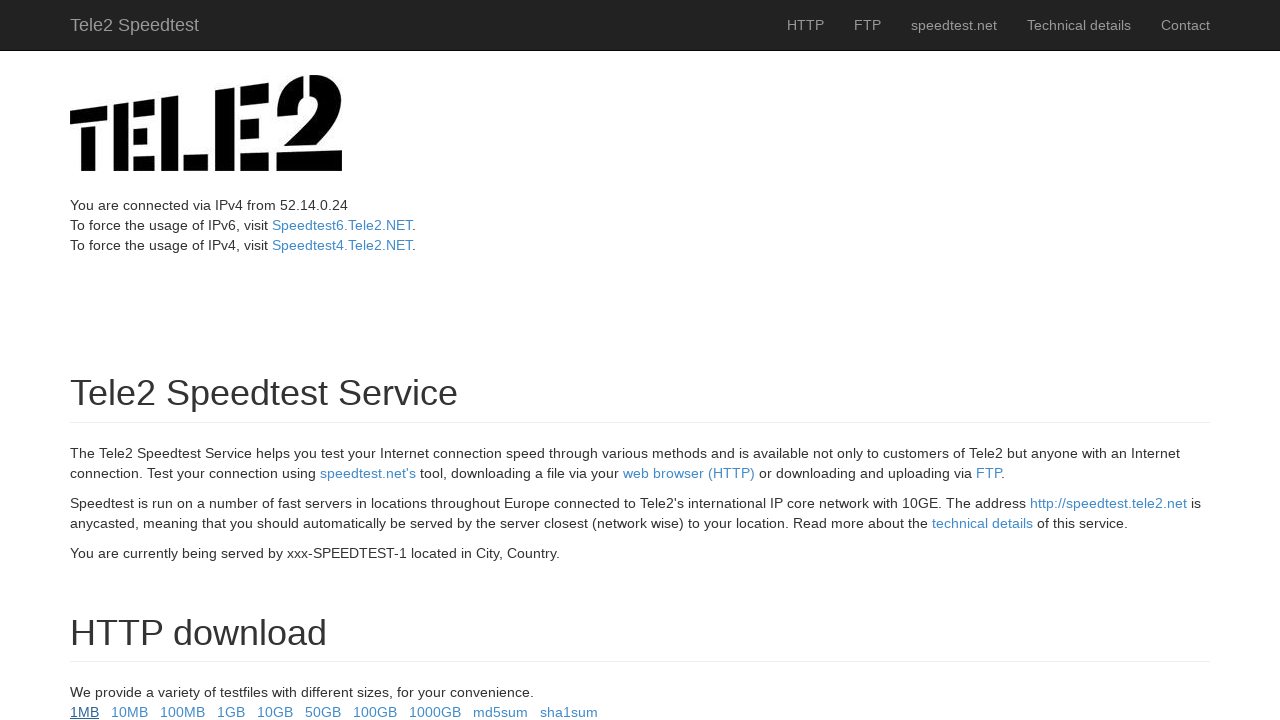